Tests drag and drop gesture functionality on a practice automation page by dragging elements to different drop zones and scrolling to view additional content.

Starting URL: https://practice-automation.com/gestures/

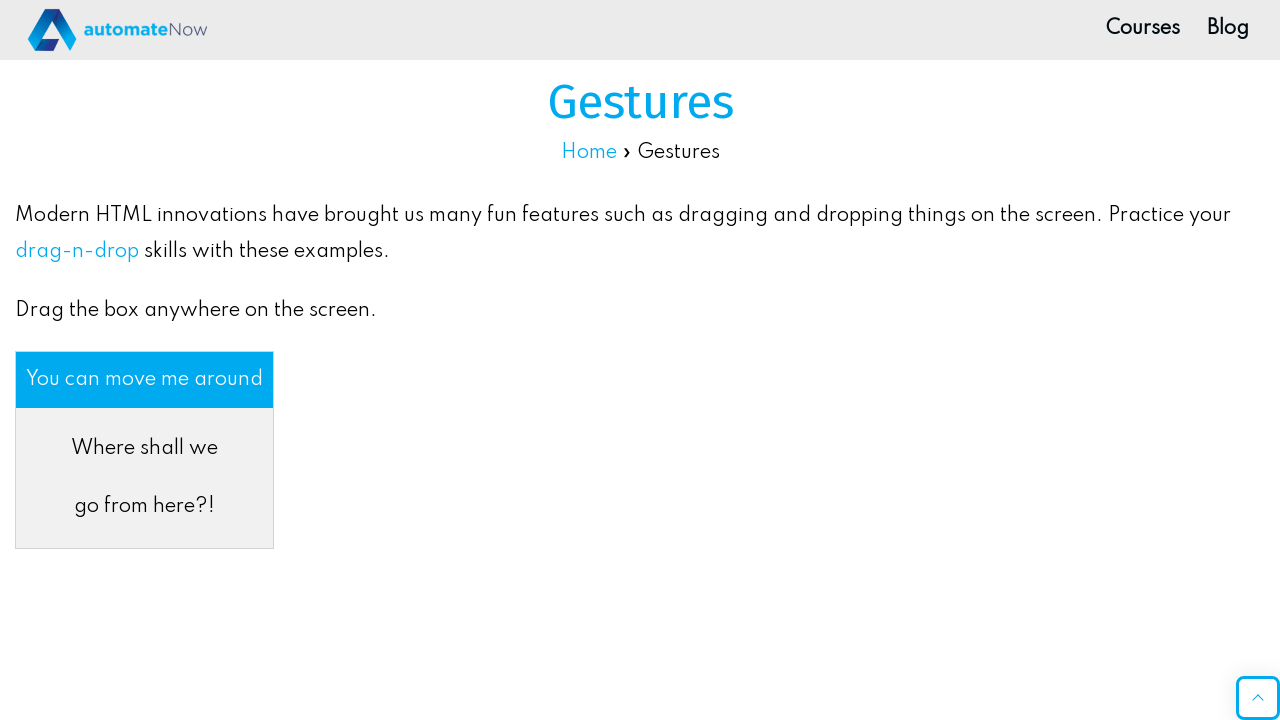

Waited for 'Move Me' draggable element to be visible
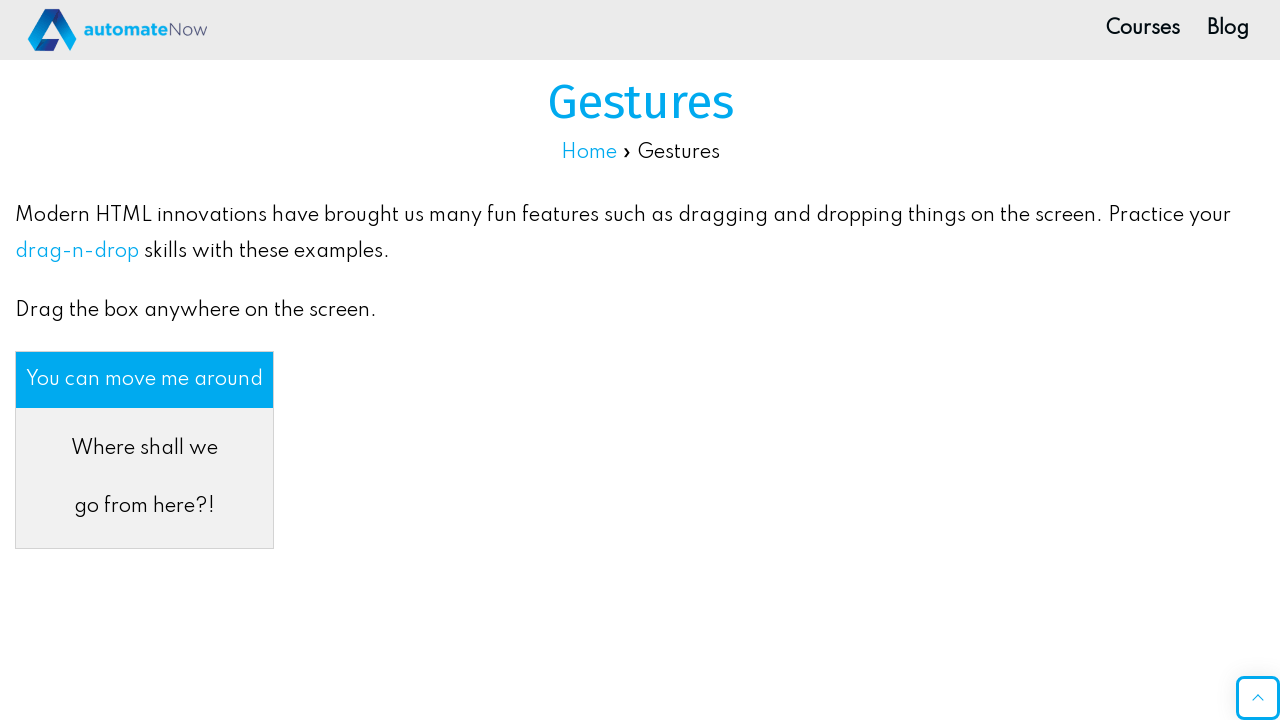

Waited for first drop target to be visible
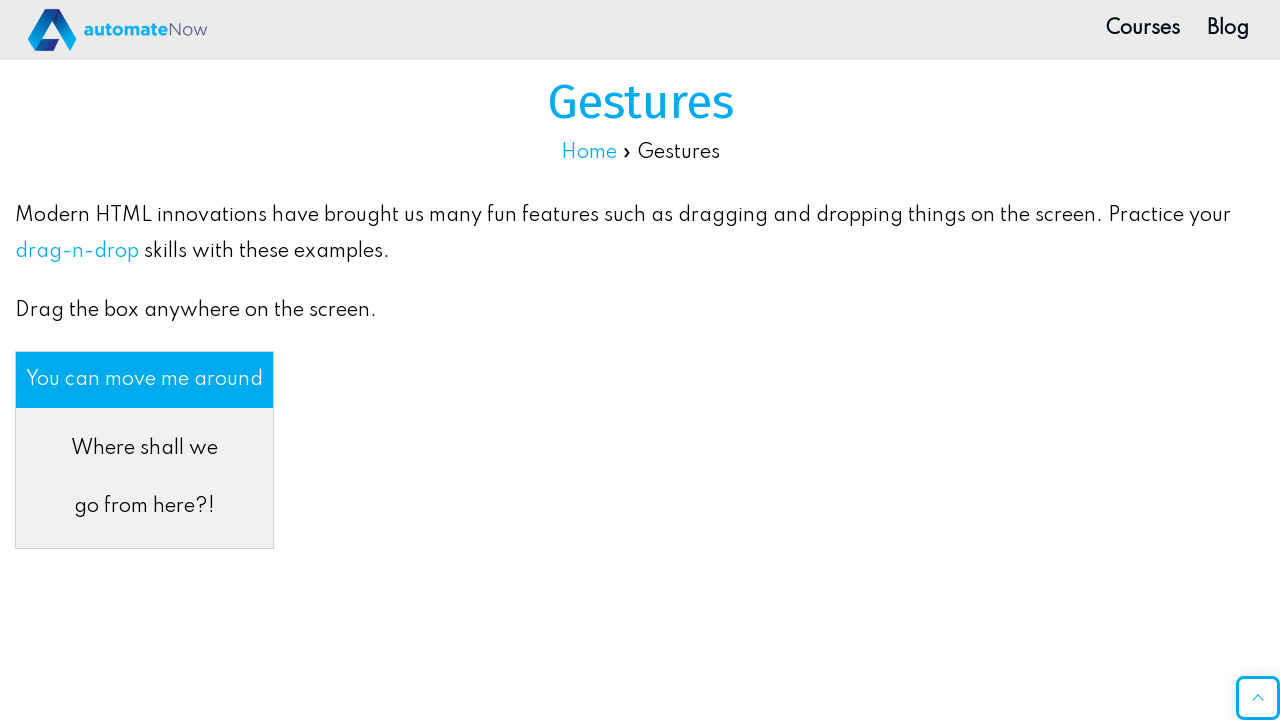

Dragged 'Move Me' element to first drop zone at (640, 310)
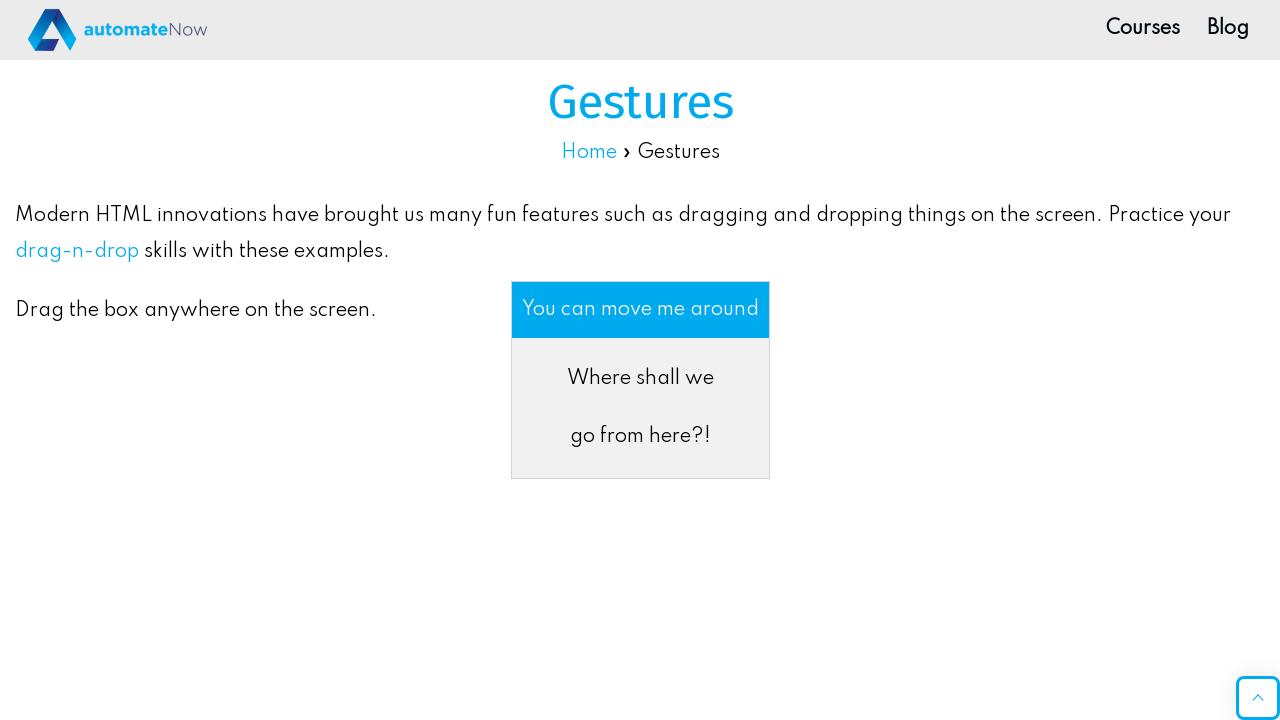

Waited for 'Automate Now' draggable element to be visible
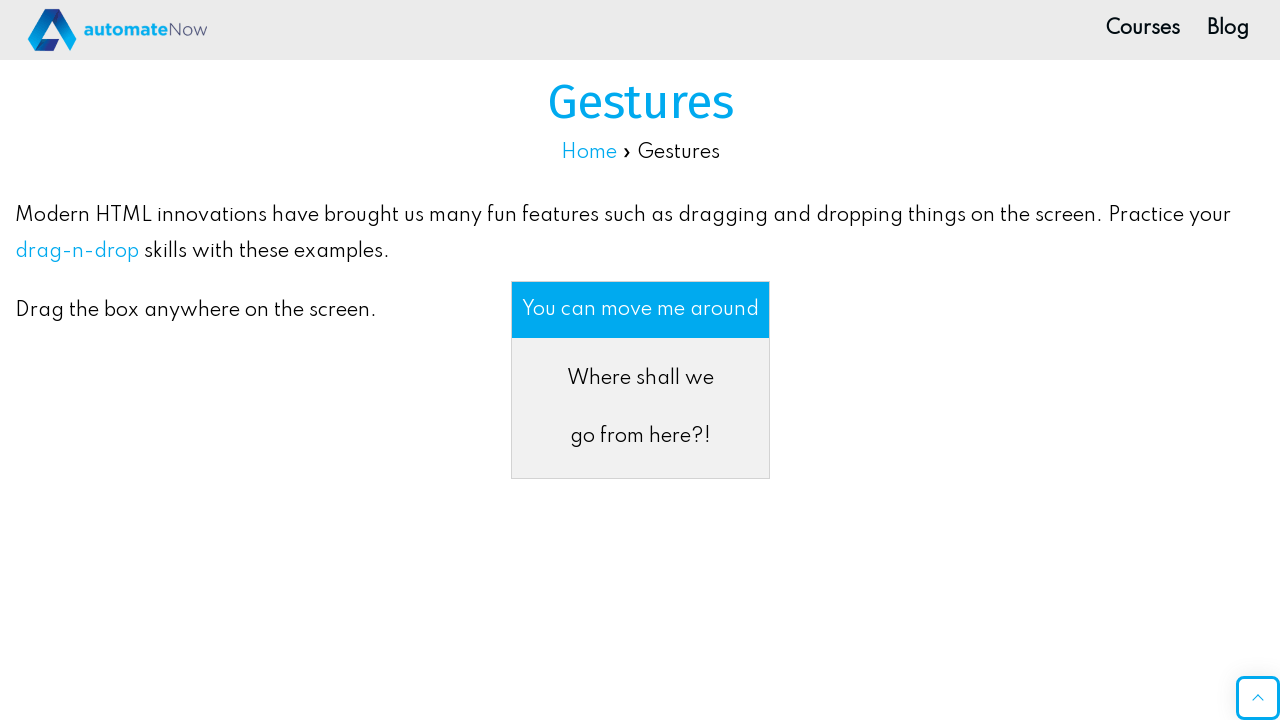

Waited for second drop target to be visible
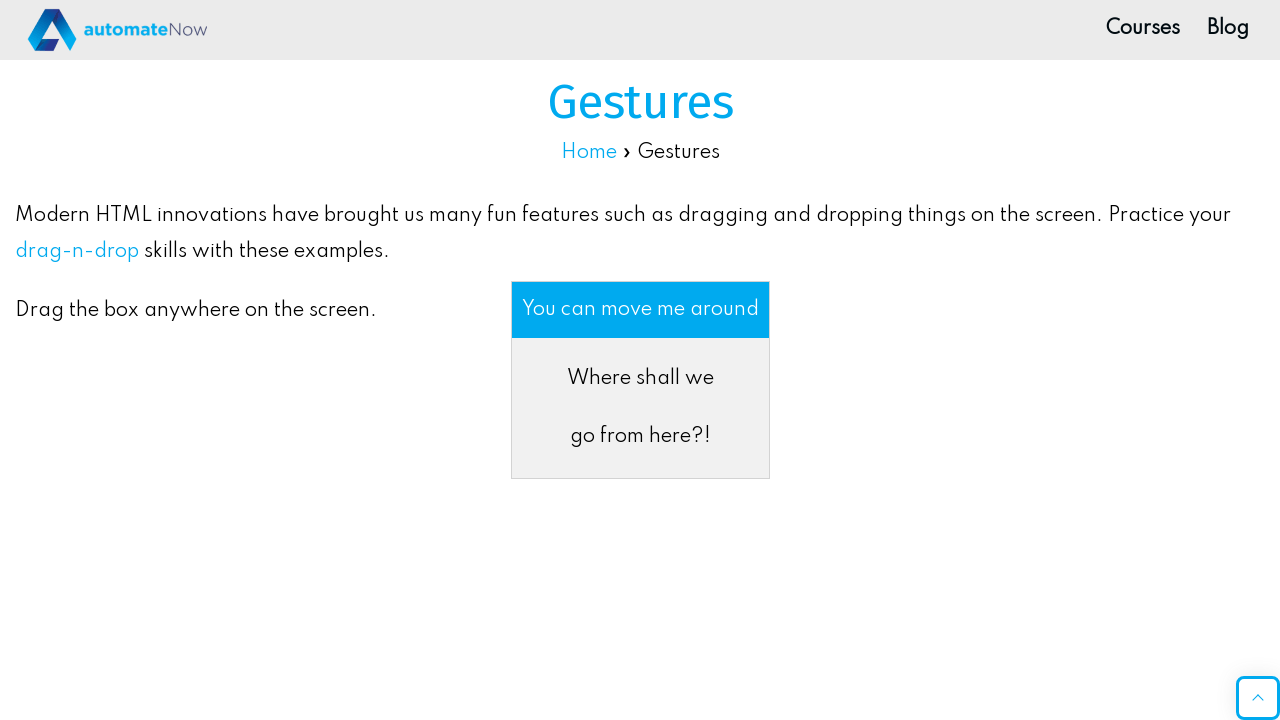

Dragged 'Automate Now' element to second drop zone at (180, 360)
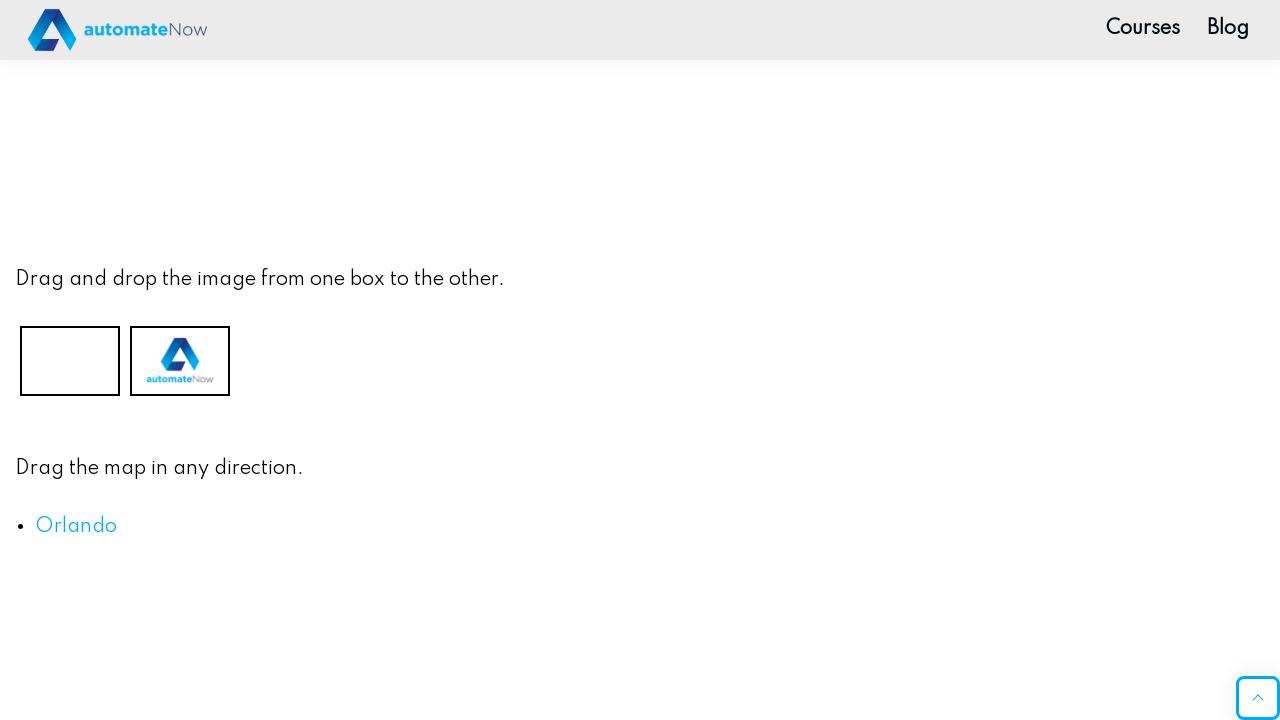

Scrolled to view drag element section
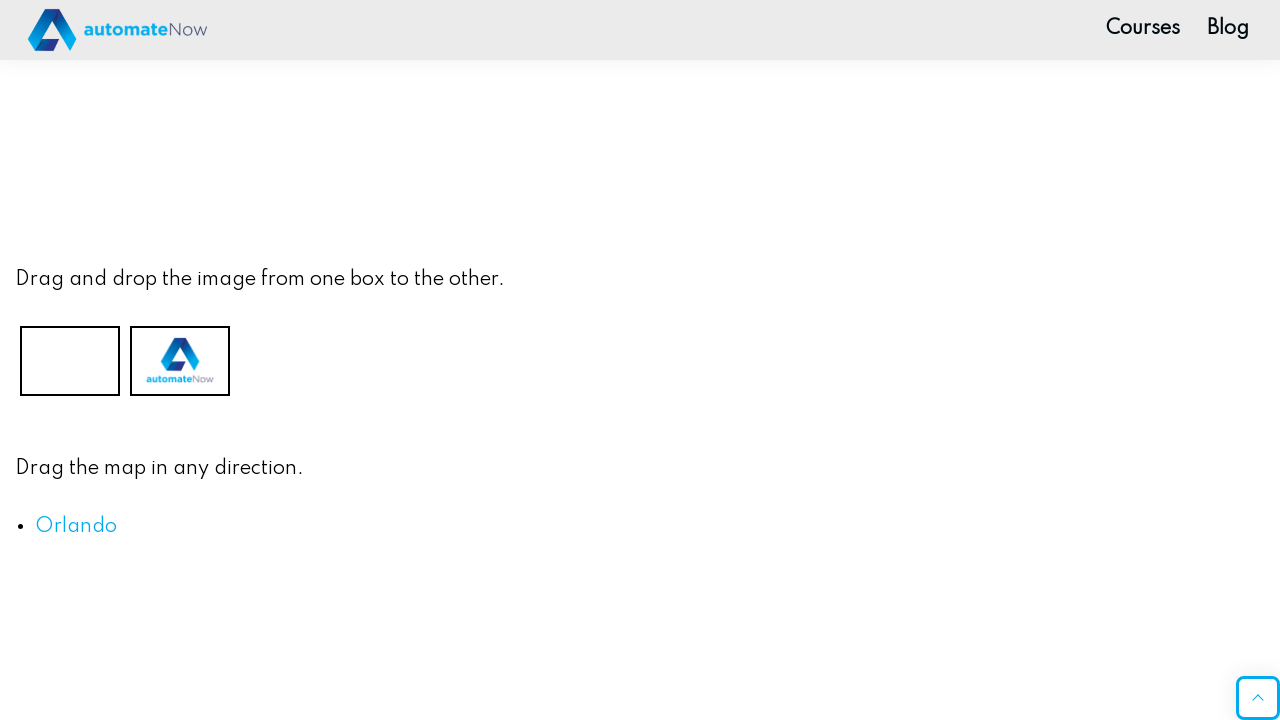

Waited for lake man element to be visible
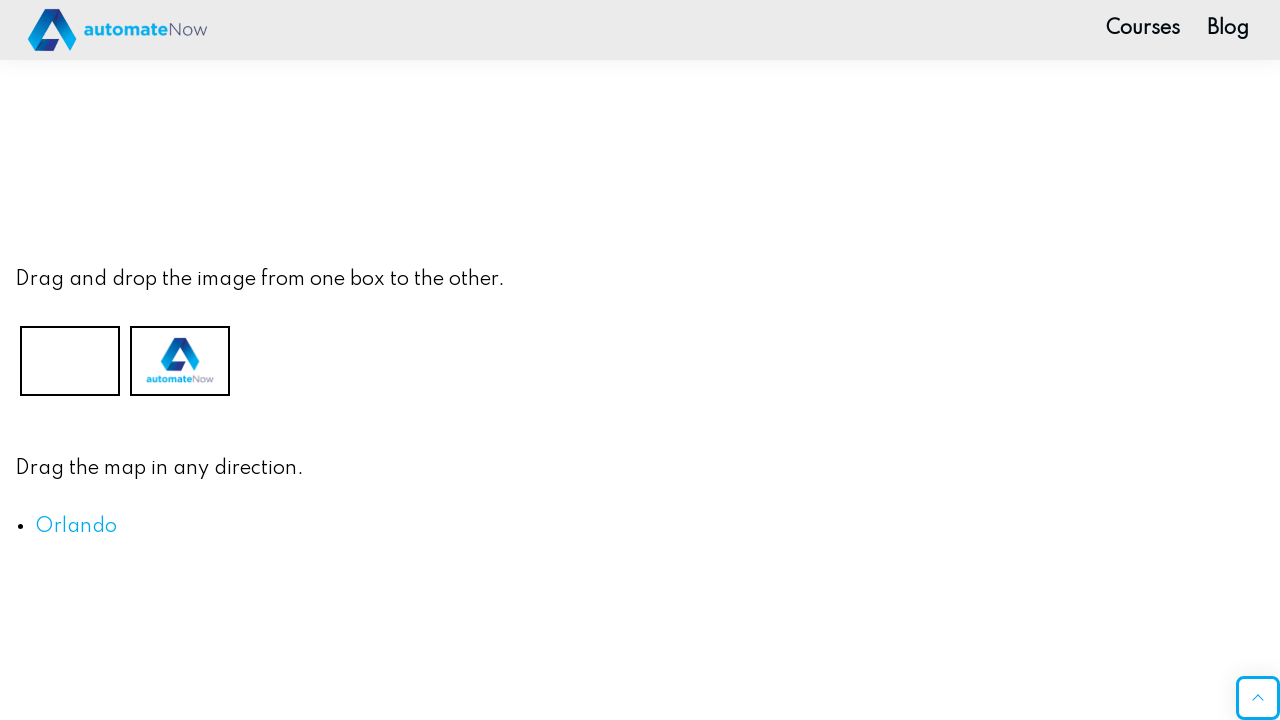

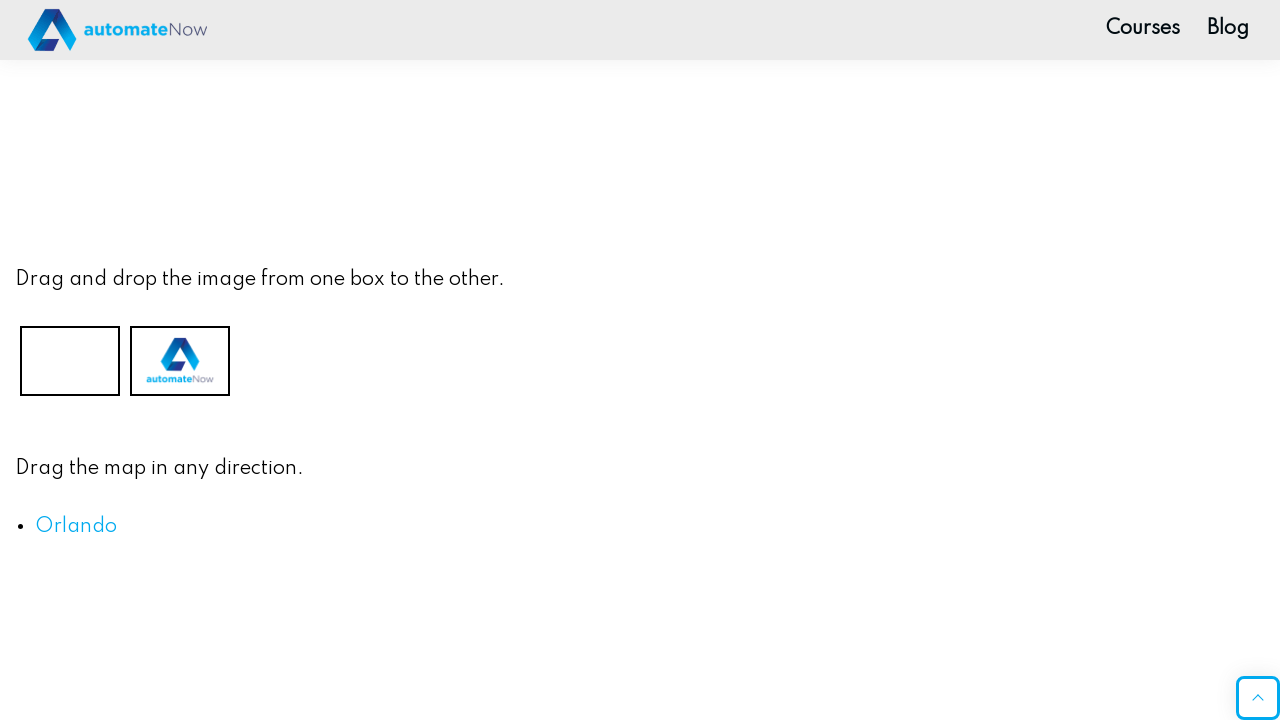